Navigates to a webpage and verifies that elements with inline color styles are present on the page

Starting URL: https://sattamatkamarket.in/

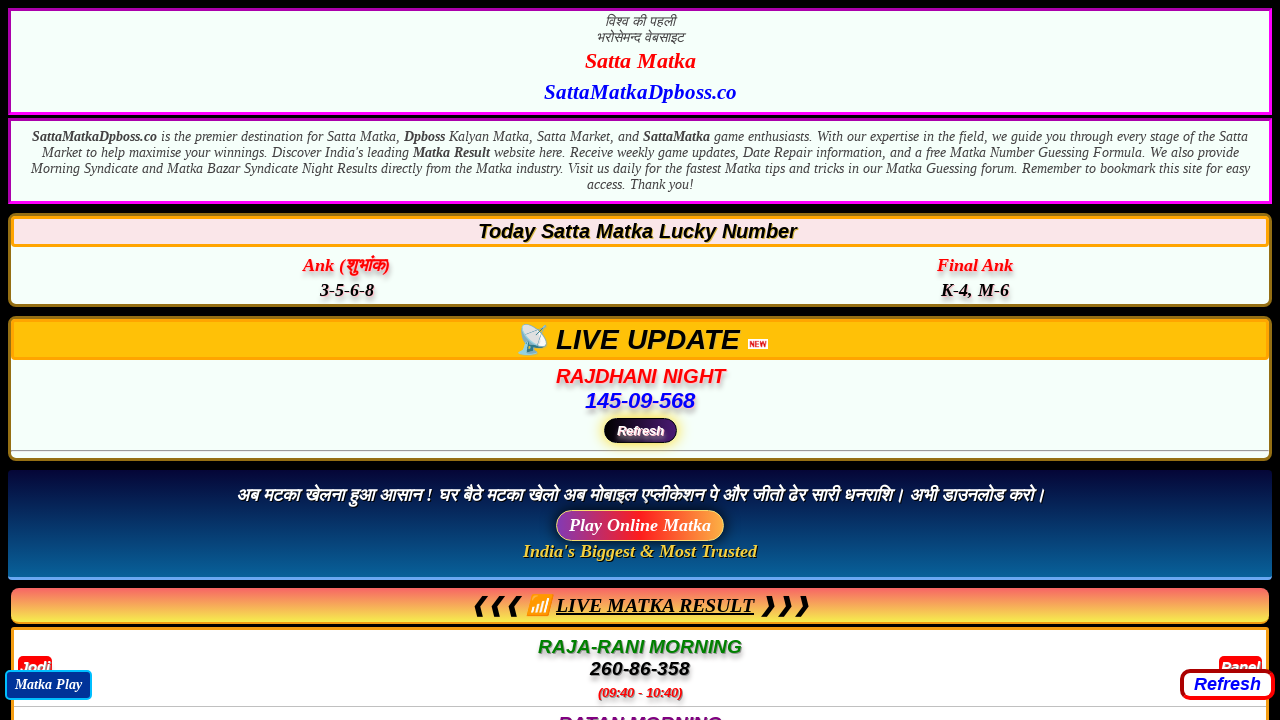

Navigated to https://sattamatkamarket.in/
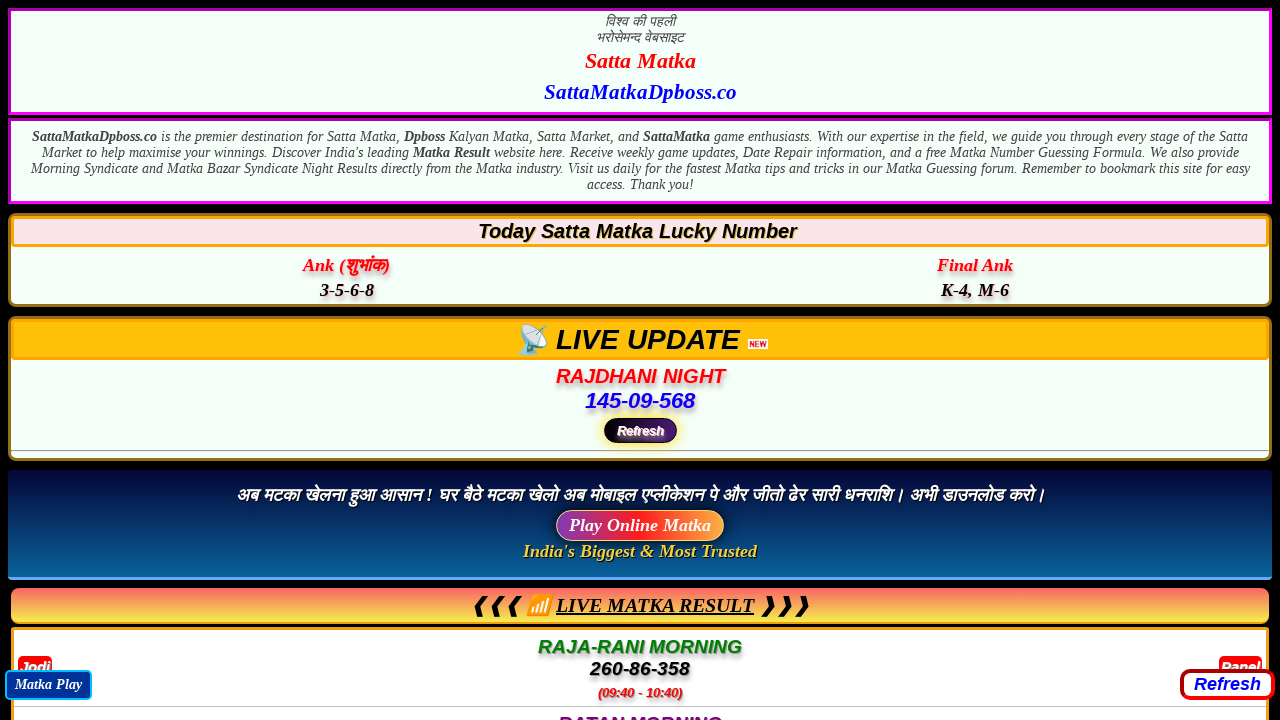

Verified that elements with inline color styles are present on the page
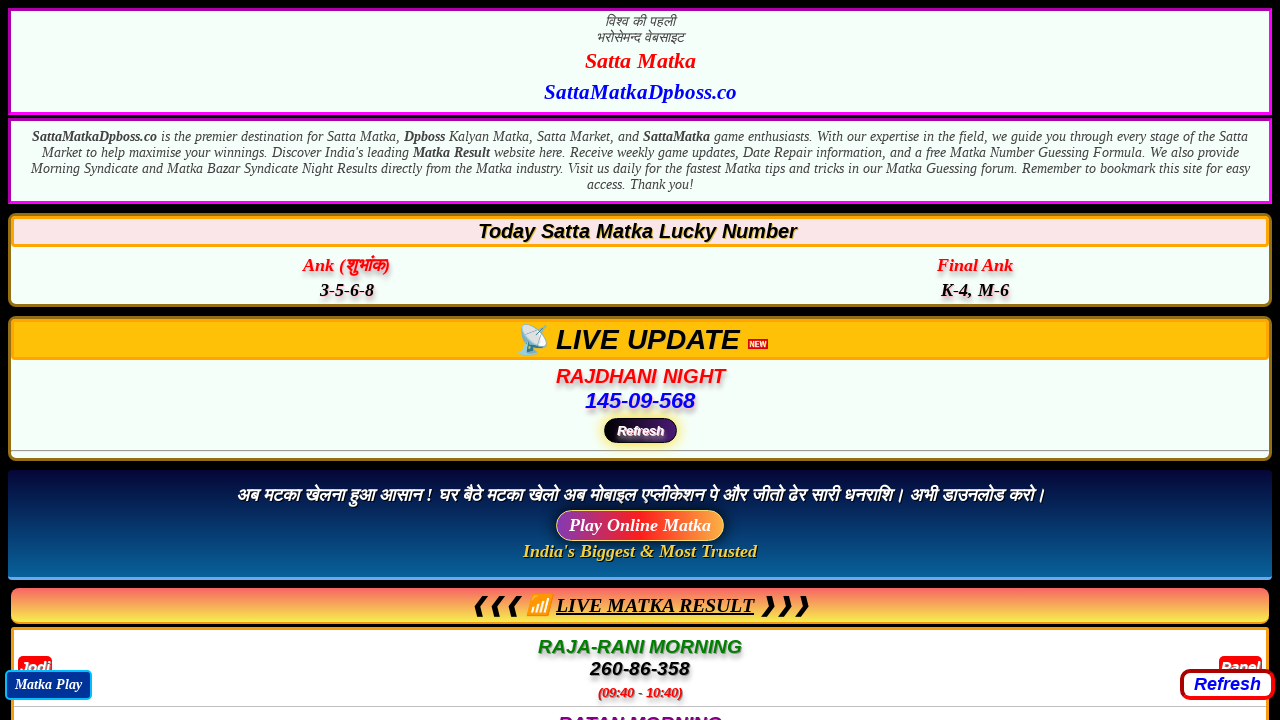

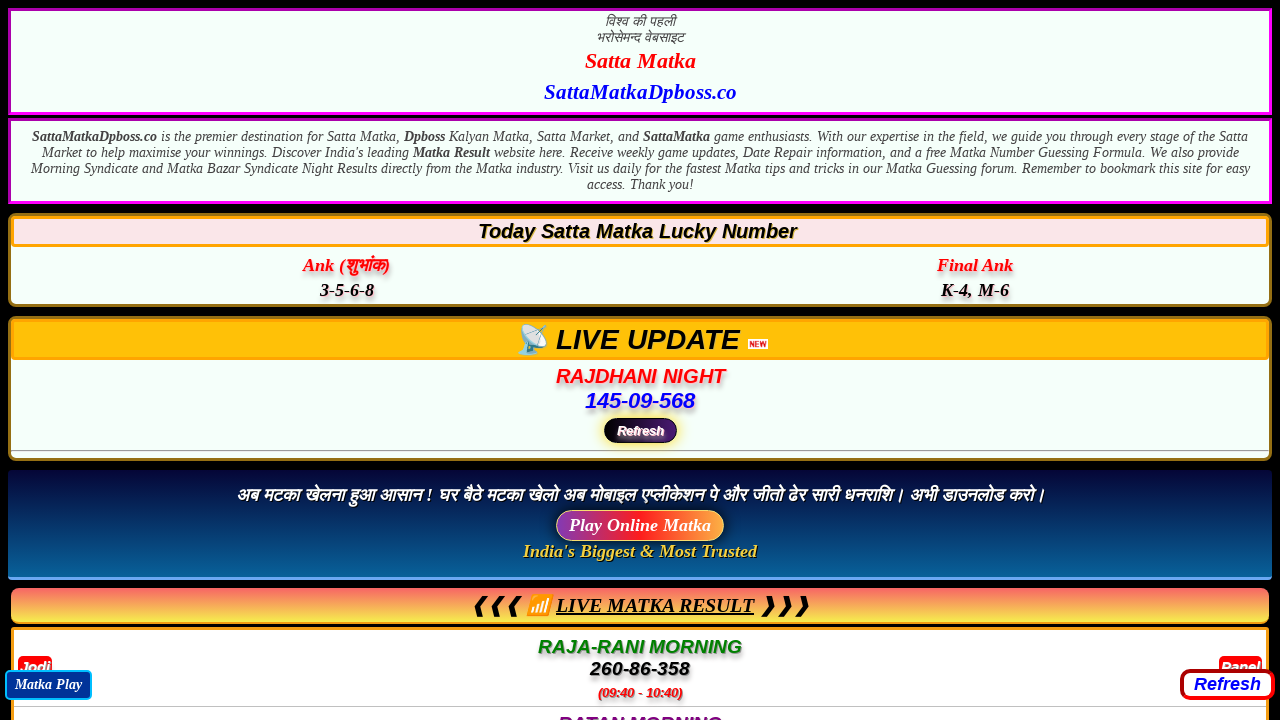